Tests a slow calculator by clicking random digits to form two 2-digit numbers, selecting a random arithmetic operation, clicking equals, and verifying the calculation result is correct.

Starting URL: https://bonigarcia.dev/selenium-webdriver-java/slow-calculator.html

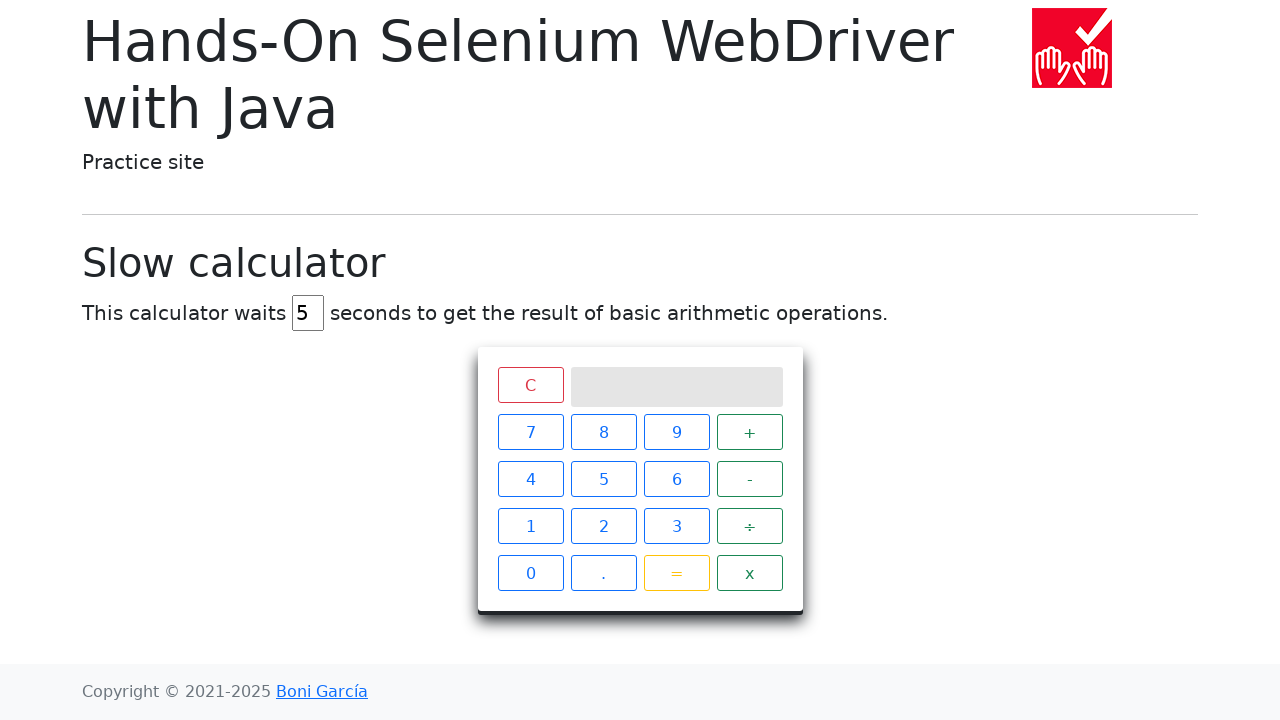

Located all digit buttons on calculator
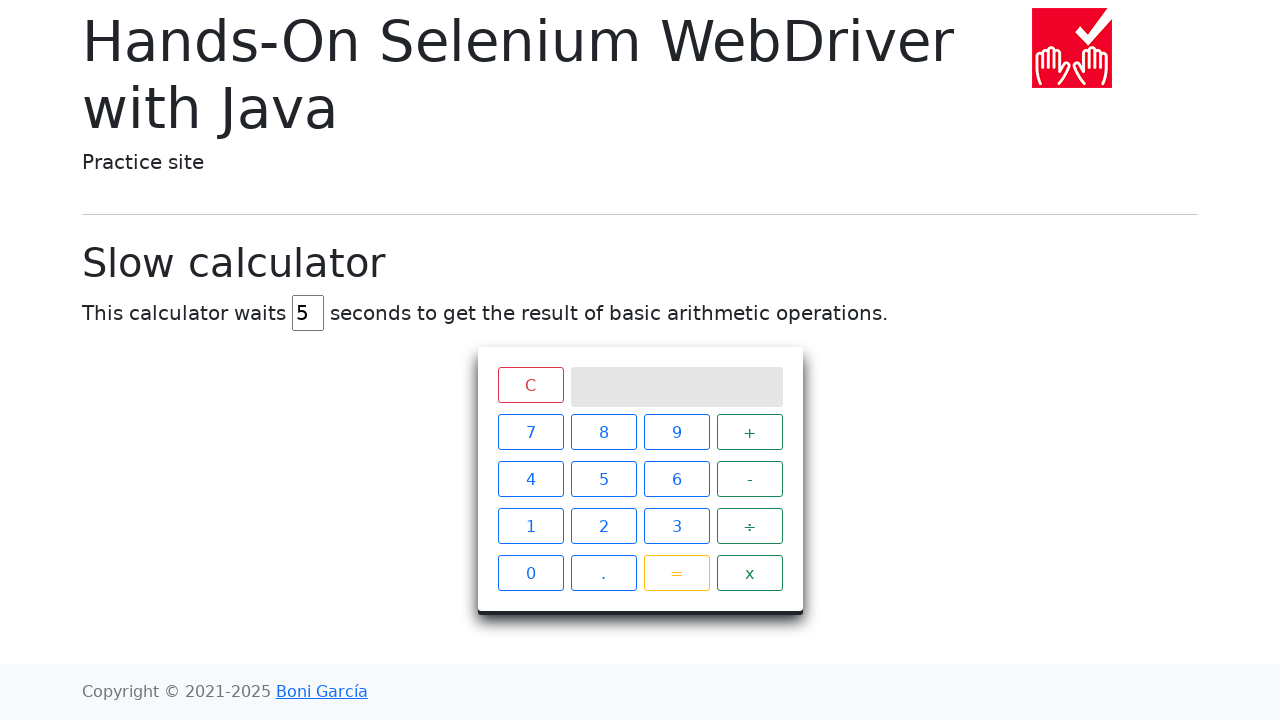

Clicked first random digit button at index 9 at (530, 573) on xpath=//*[@class='btn btn-outline-primary'] >> nth=9
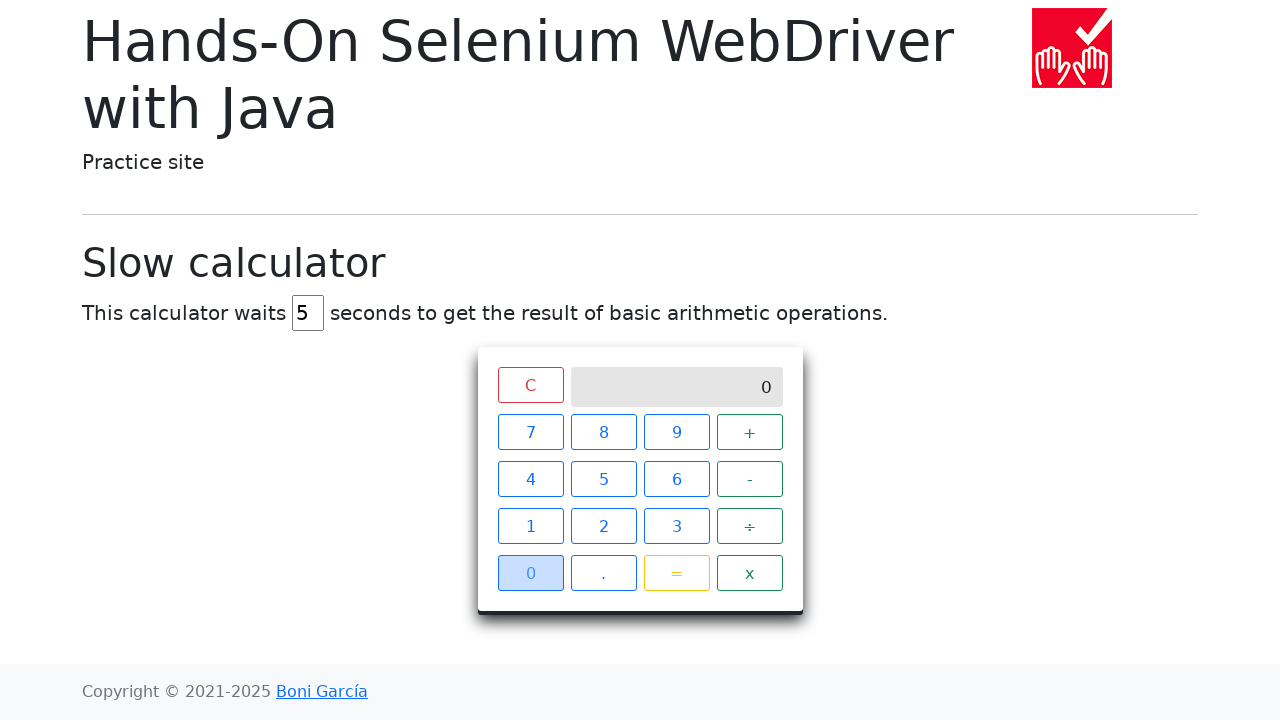

Located all digit buttons again
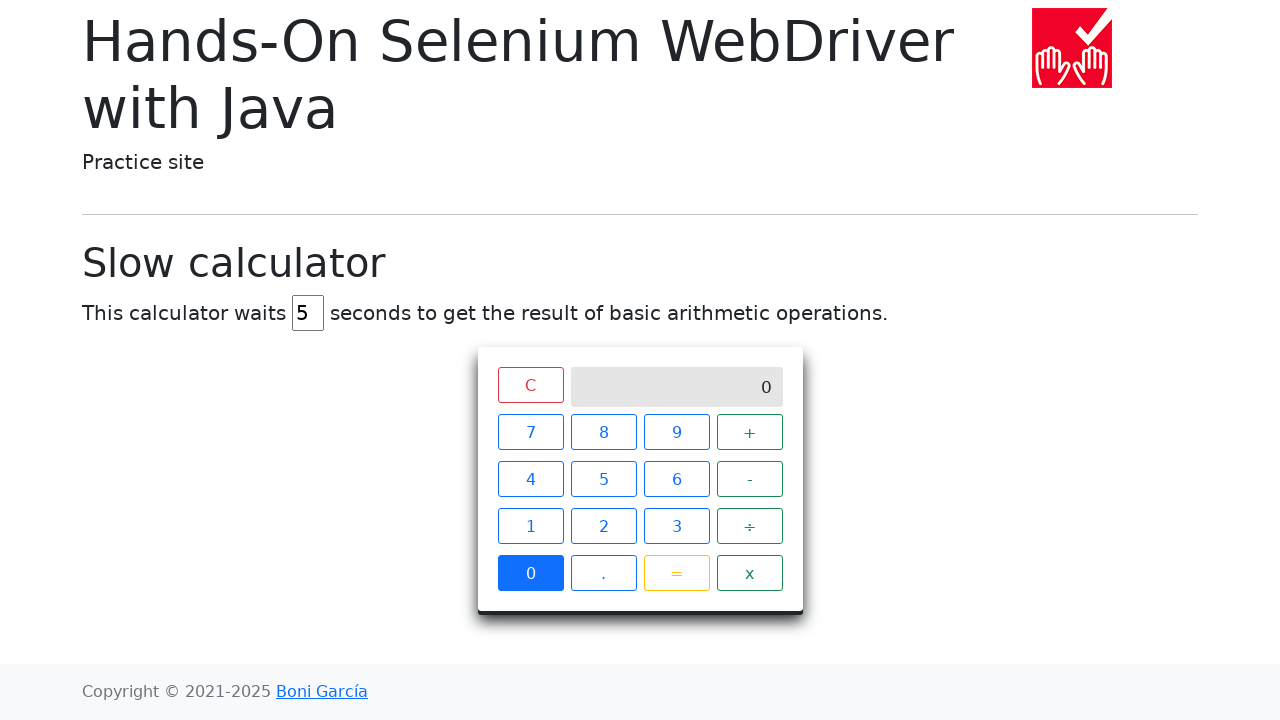

Clicked second random digit button at index 5 at (676, 479) on xpath=//*[@class='btn btn-outline-primary'] >> nth=5
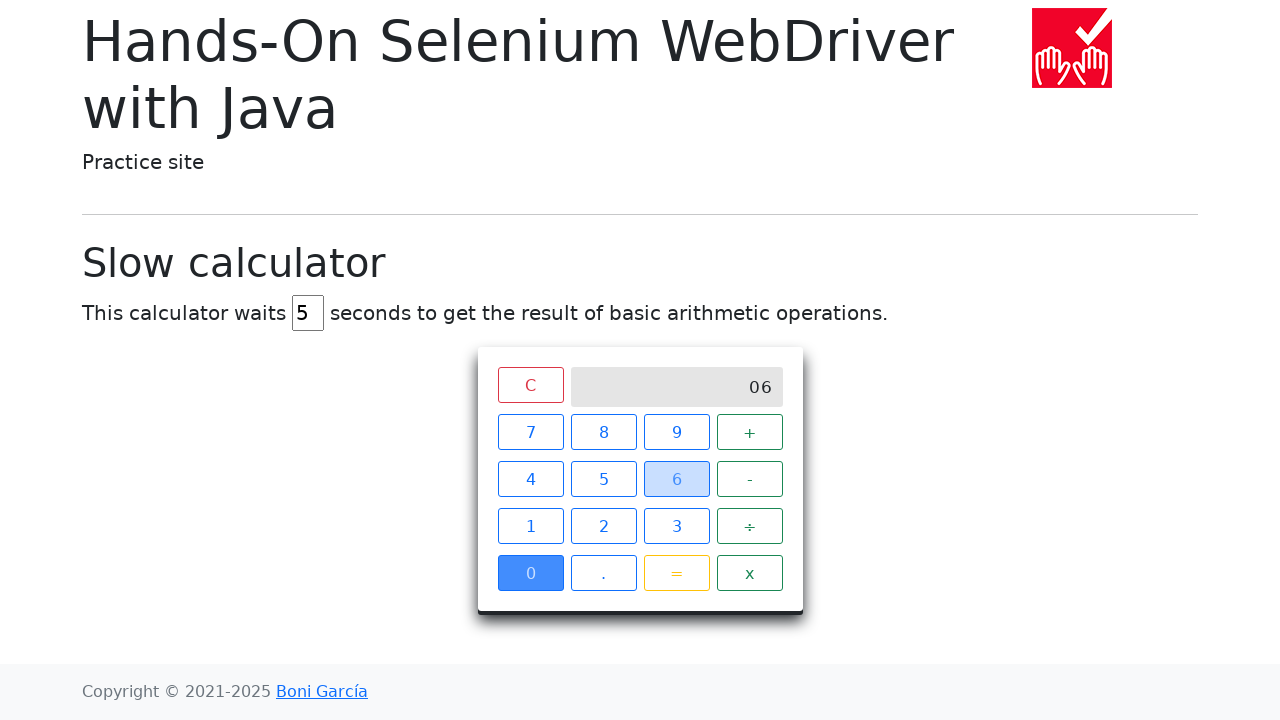

Retrieved first number from screen: 06
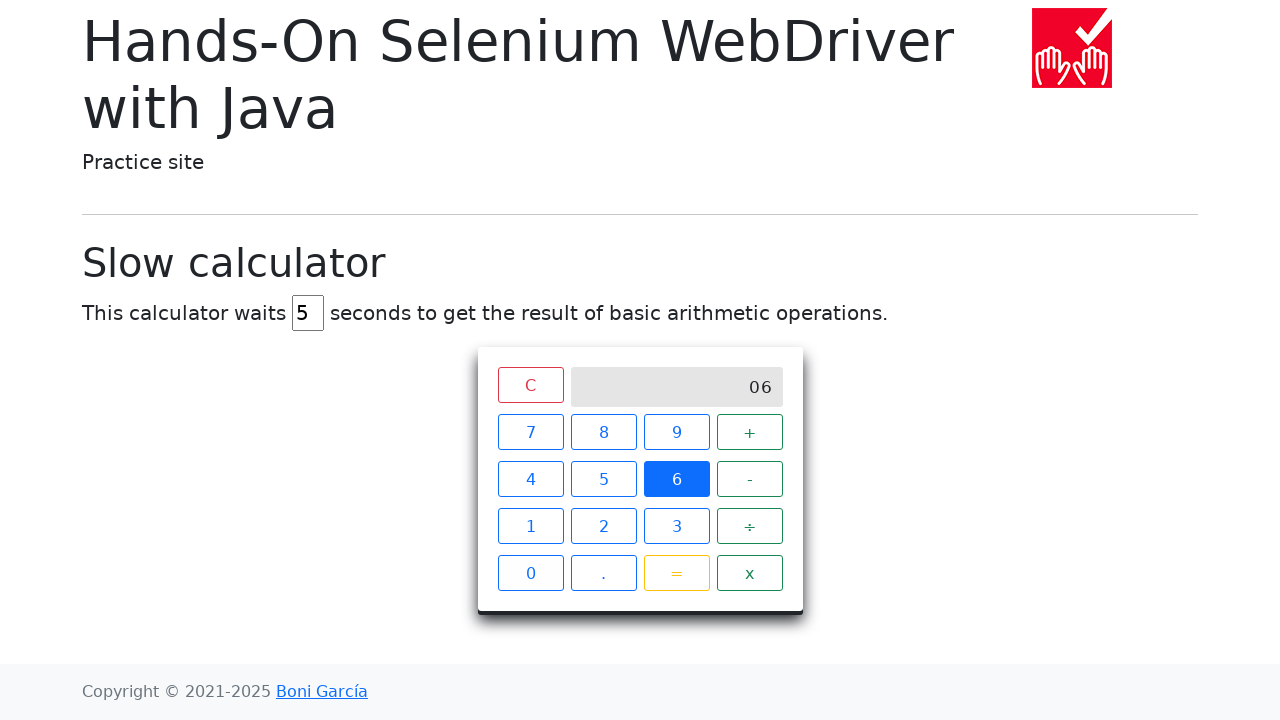

Located all operator buttons
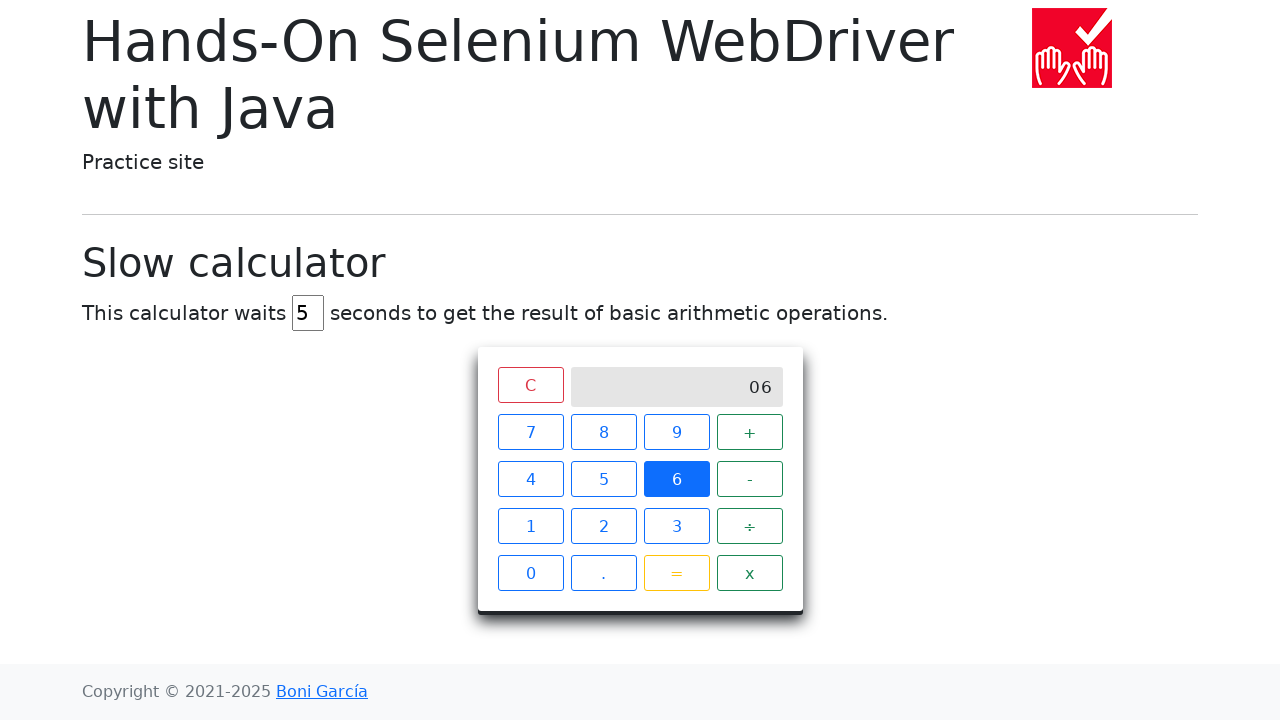

Clicked random operator '÷' at index 2 at (750, 526) on xpath=//*[@class='operator btn btn-outline-success'] >> nth=2
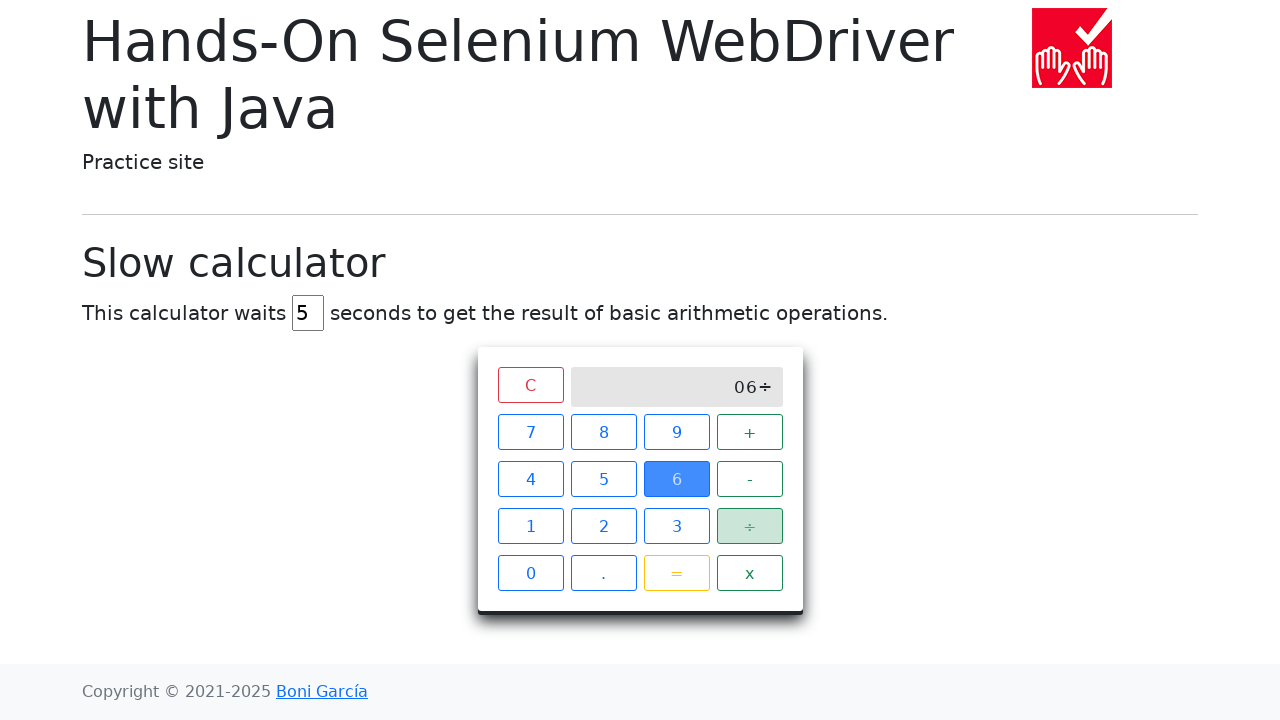

Located all digit buttons again
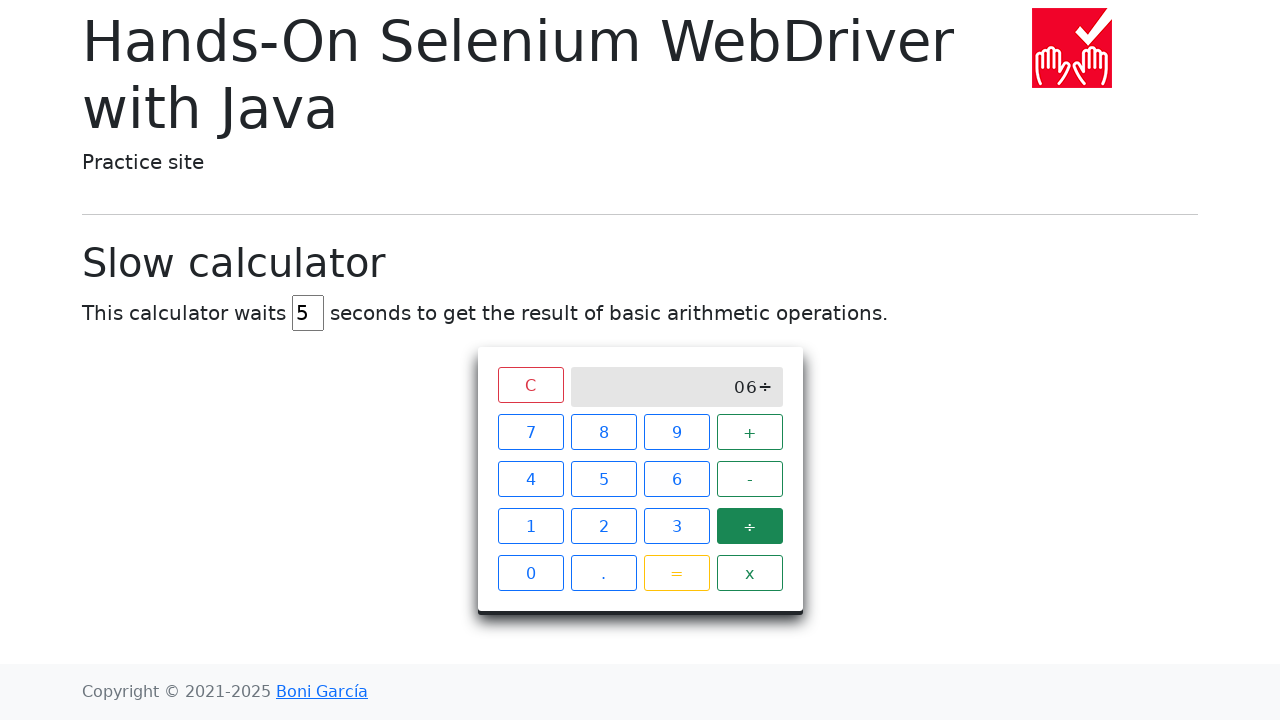

Clicked third random digit button at index 3 at (530, 479) on xpath=//*[@class='btn btn-outline-primary'] >> nth=3
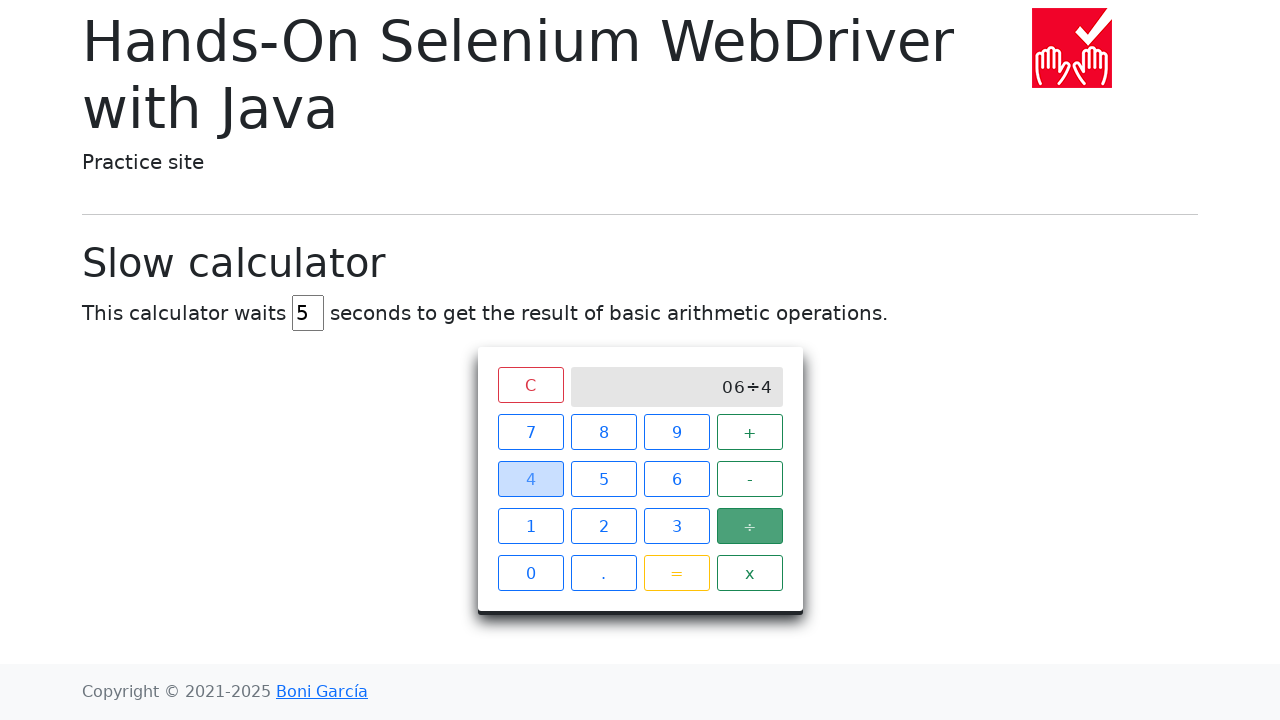

Located all digit buttons again
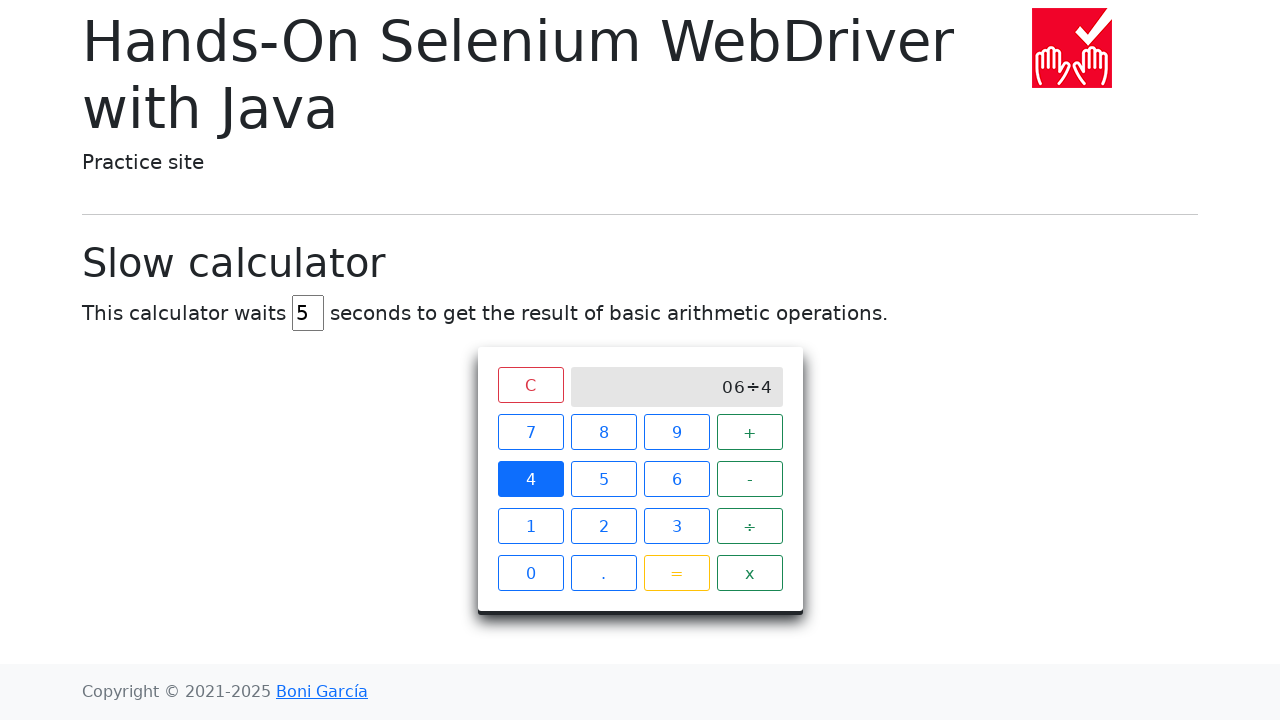

Clicked fourth random digit button at index 0 at (530, 432) on xpath=//*[@class='btn btn-outline-primary'] >> nth=0
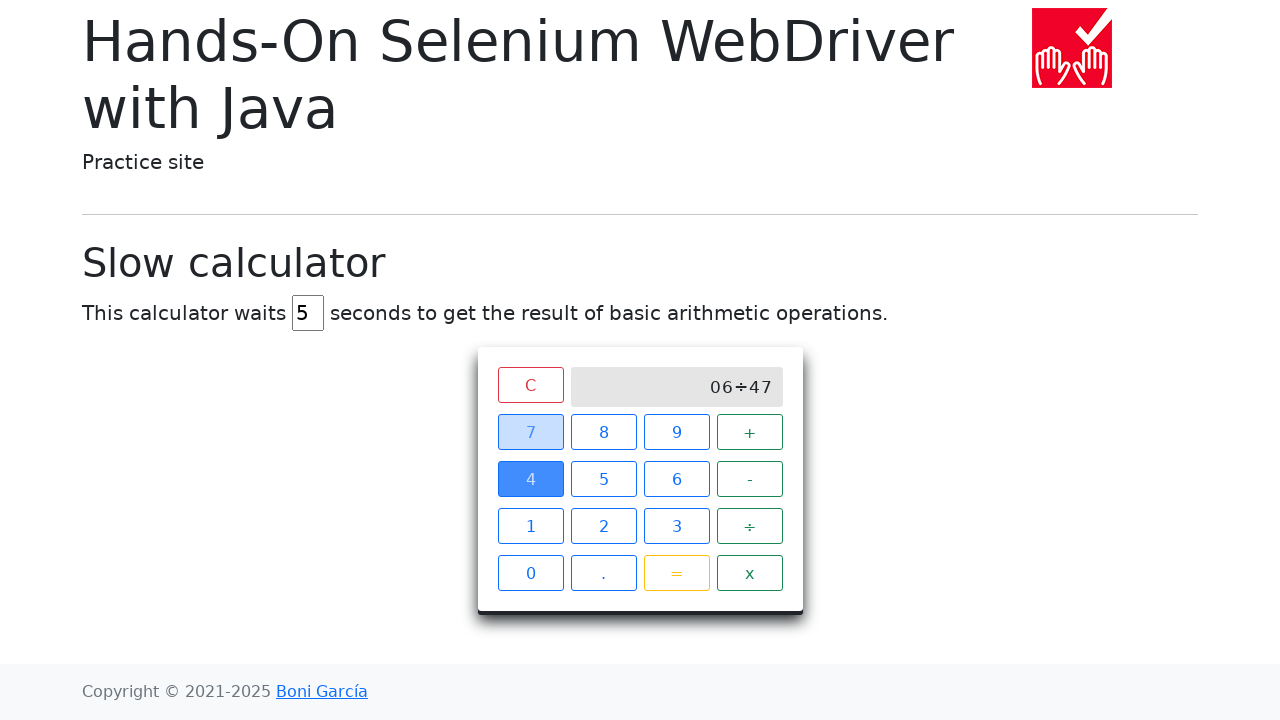

Retrieved screen text to extract second number
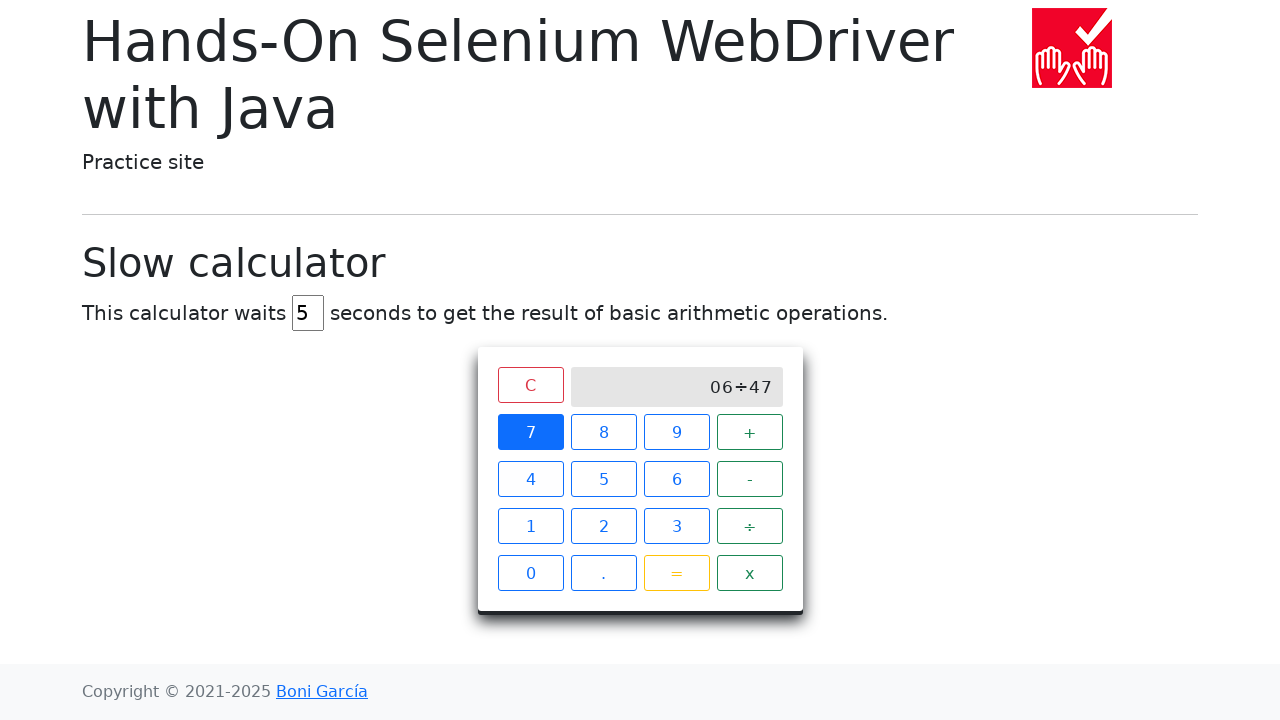

Extracted second number from screen: 47
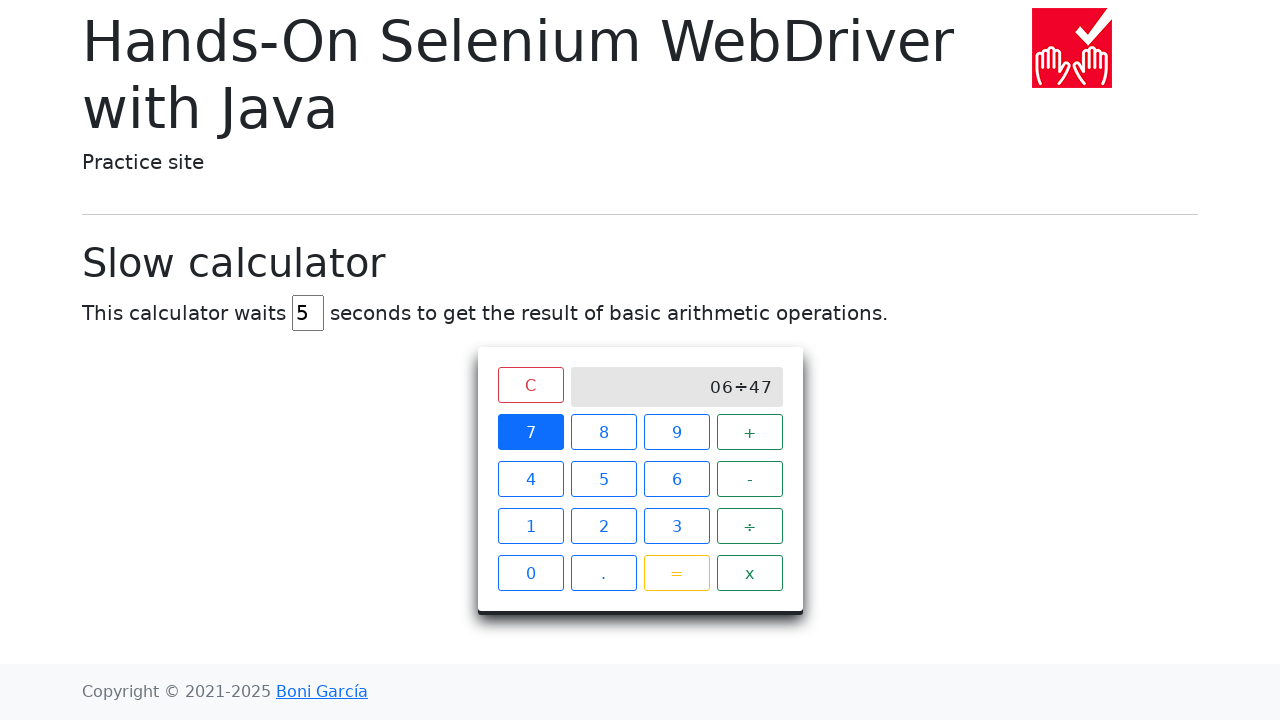

Clicked equals button to execute calculation at (676, 573) on xpath=//*[@class='btn btn-outline-warning']
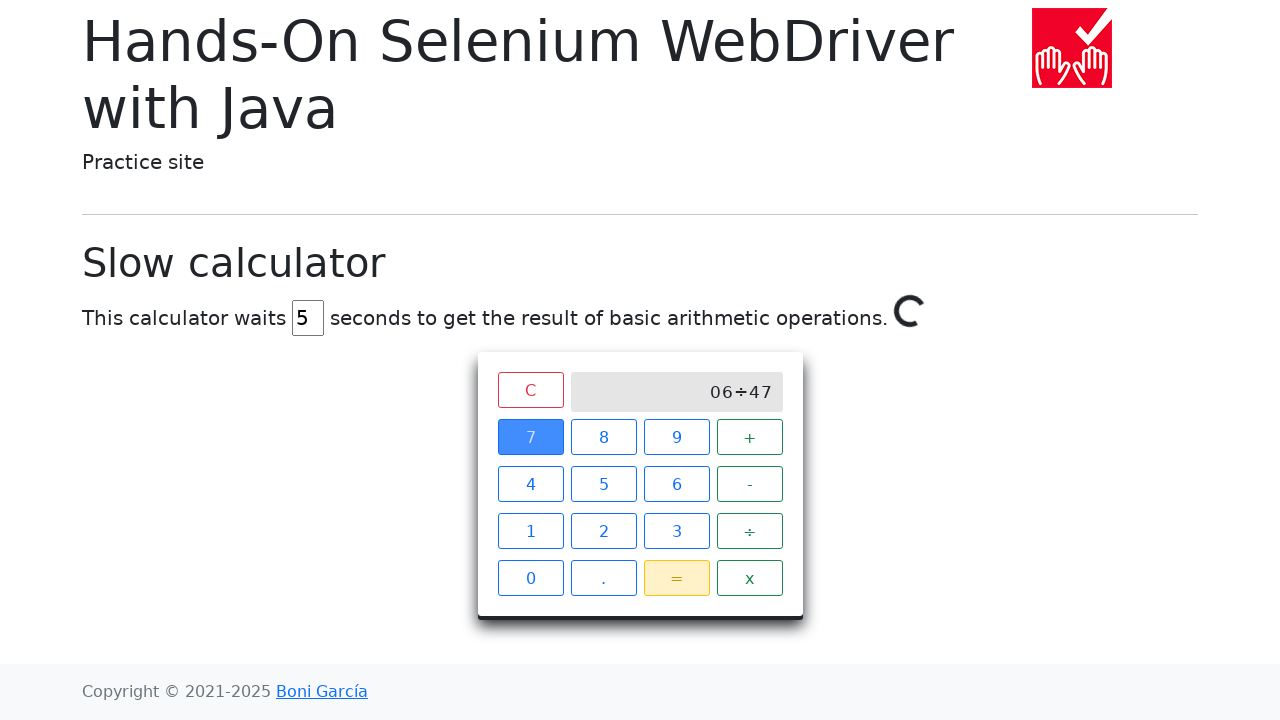

Waited for calculator spinner to disappear and calculation to complete
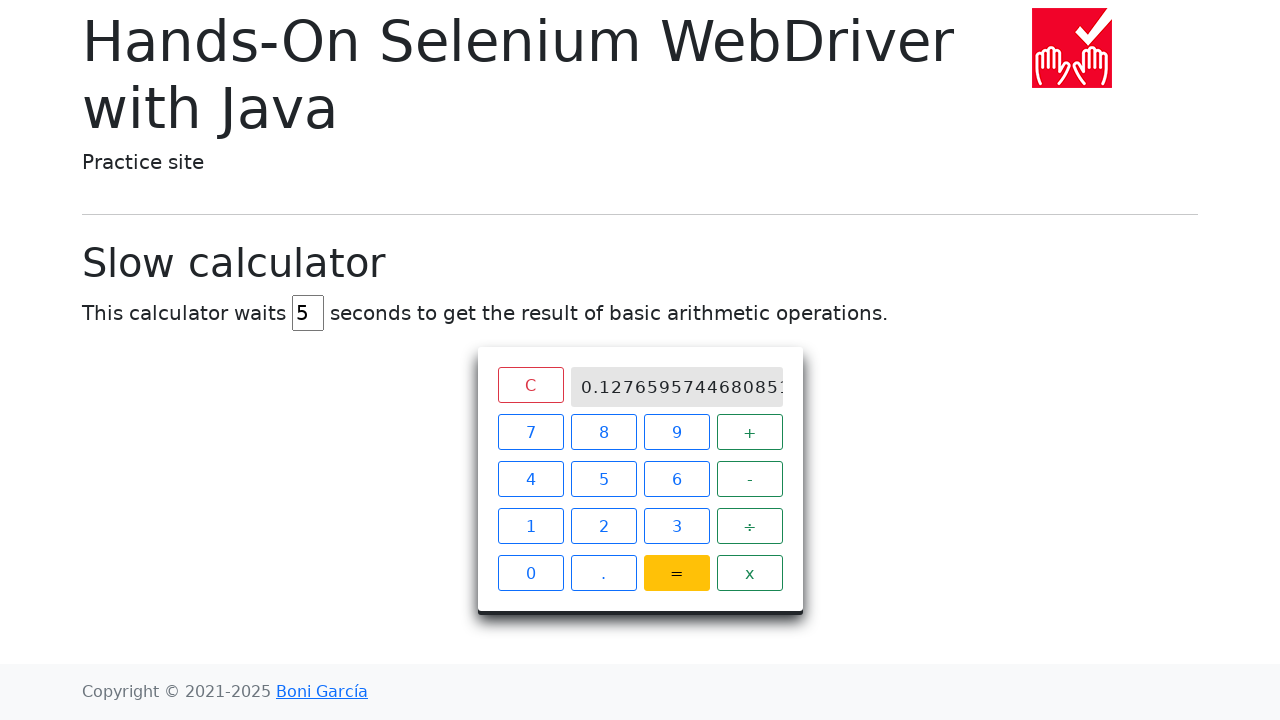

Retrieved final result from screen: 0.1276595744680851
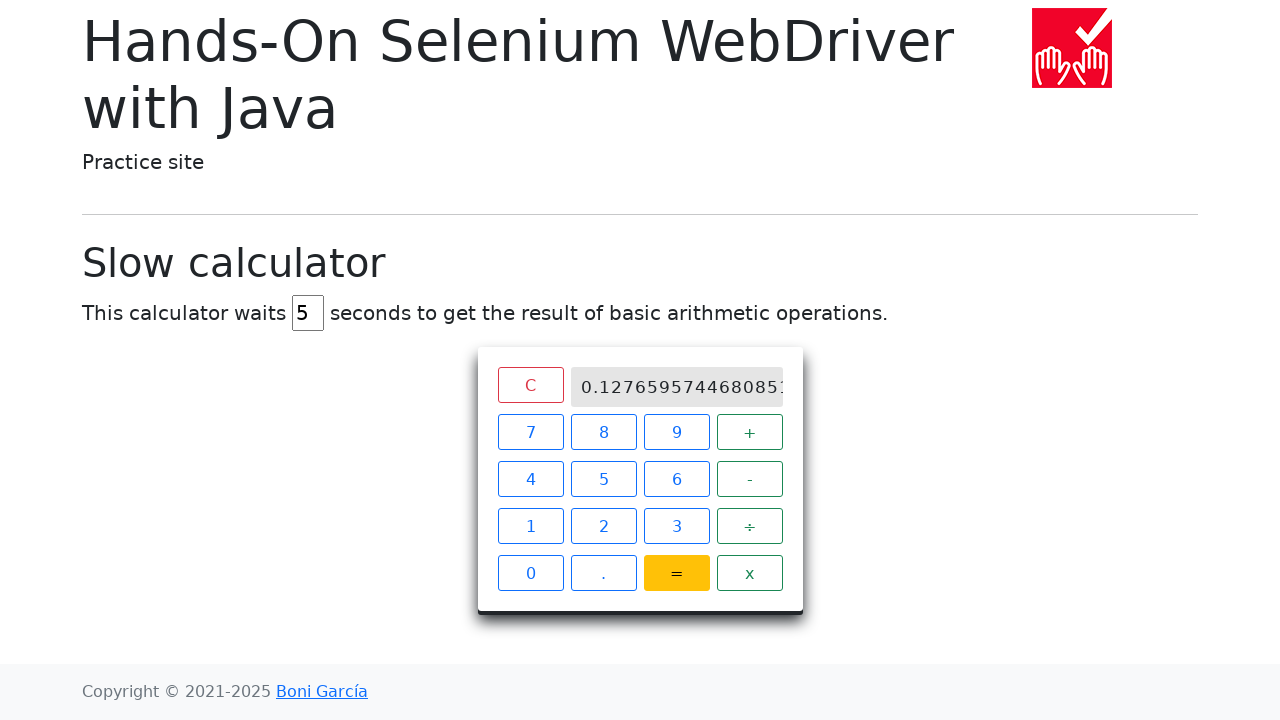

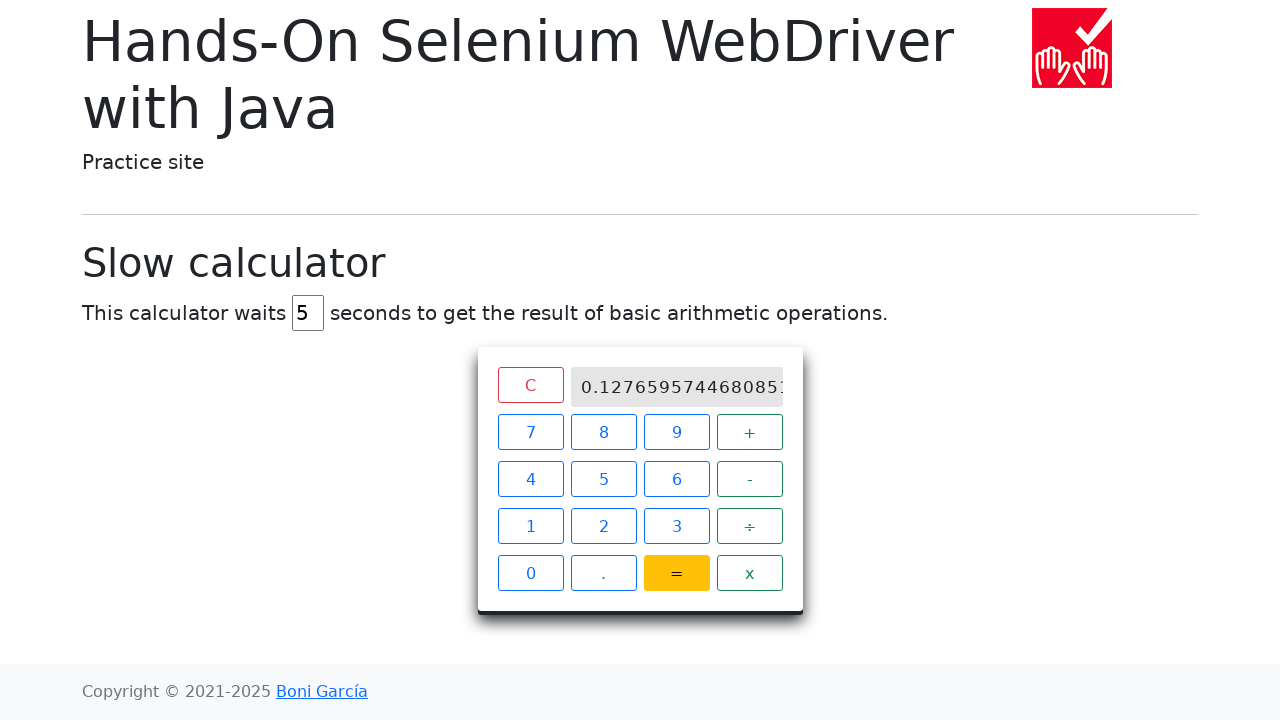